Tests JavaScript prompt dialog by clicking the prompt button, entering text, accepting it, and verifying the entered text appears in the result

Starting URL: https://the-internet.herokuapp.com/javascript_alerts

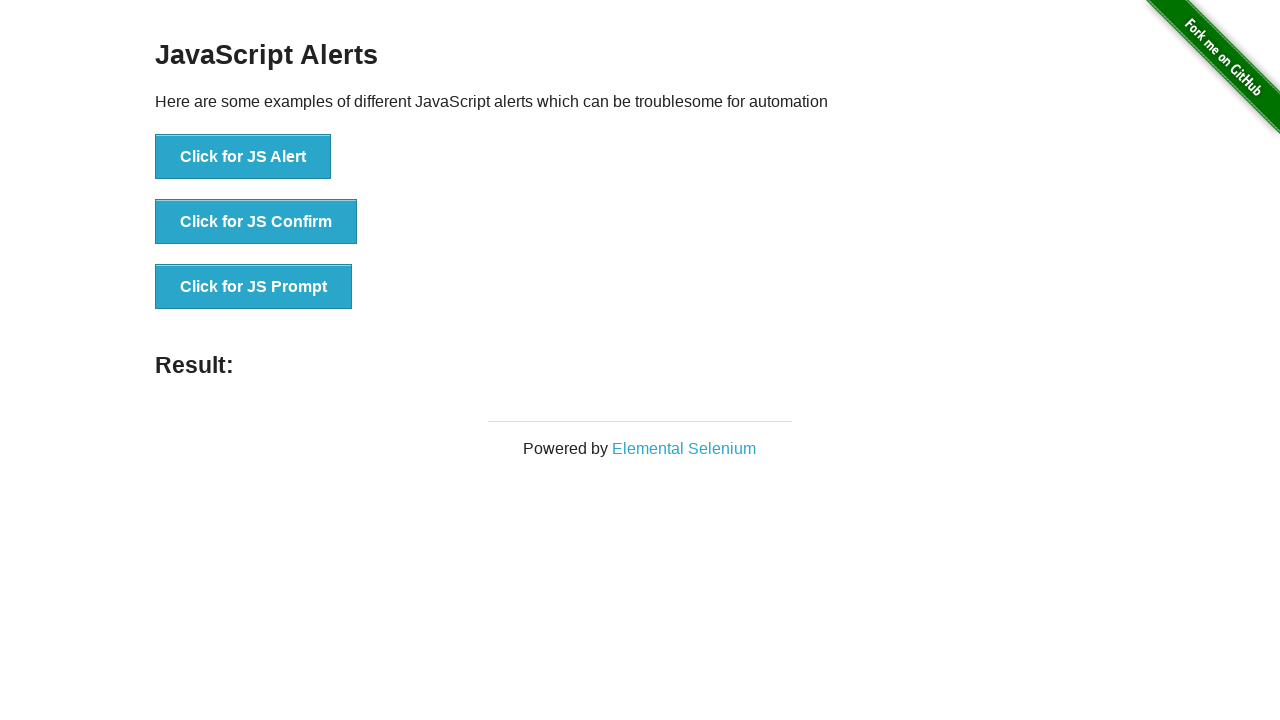

Set up dialog handler to accept prompt with text 'Selenium heyecandir'
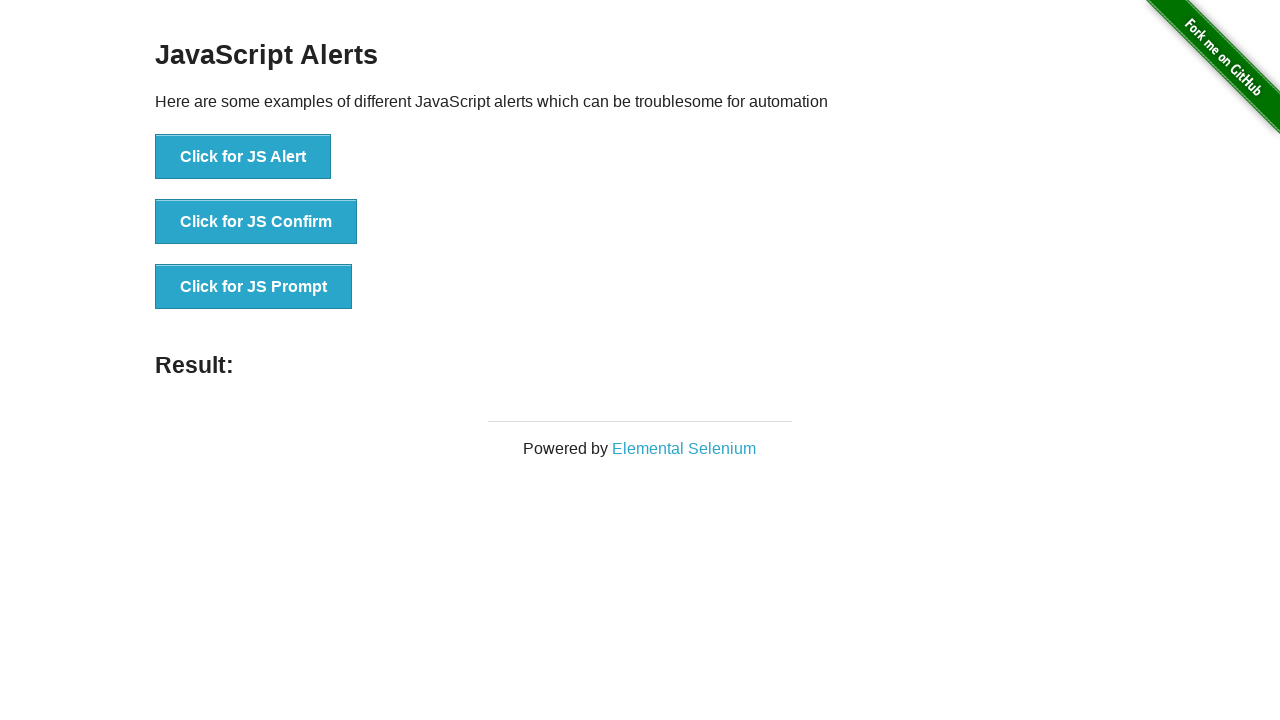

Clicked the JS Prompt button at (254, 287) on text='Click for JS Prompt'
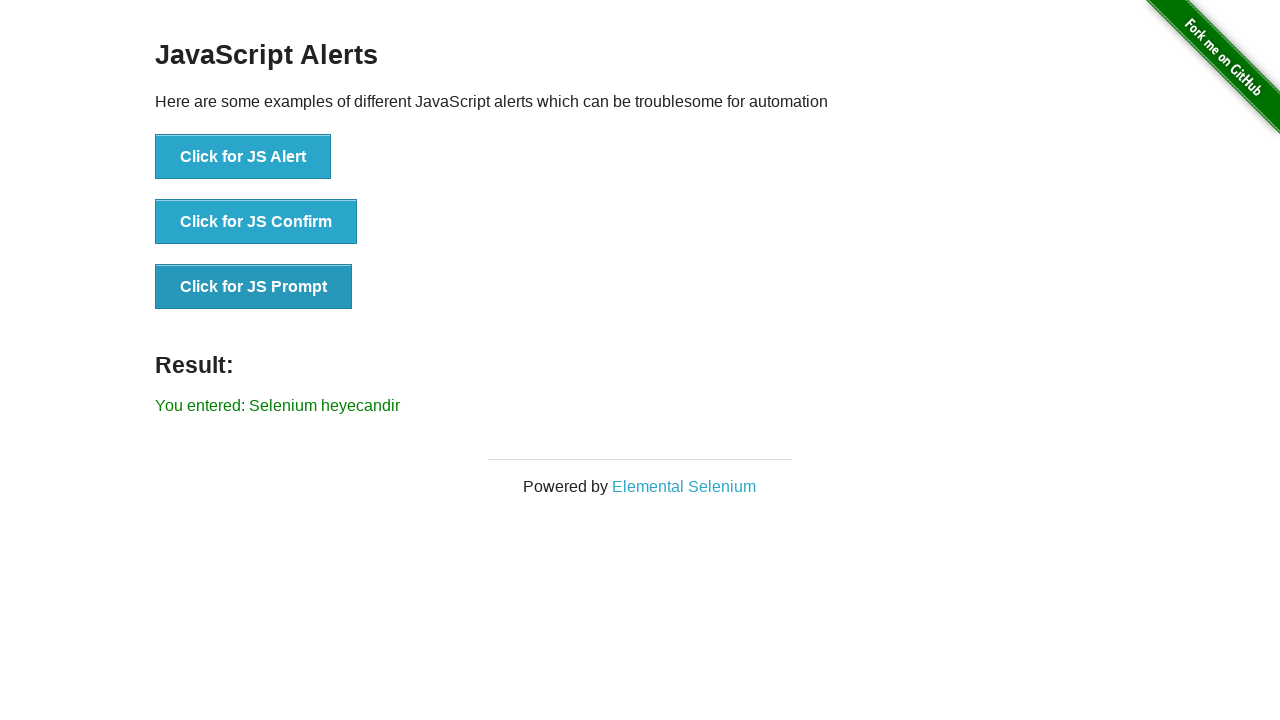

Verified that result element contains the entered text 'Selenium heyecandir'
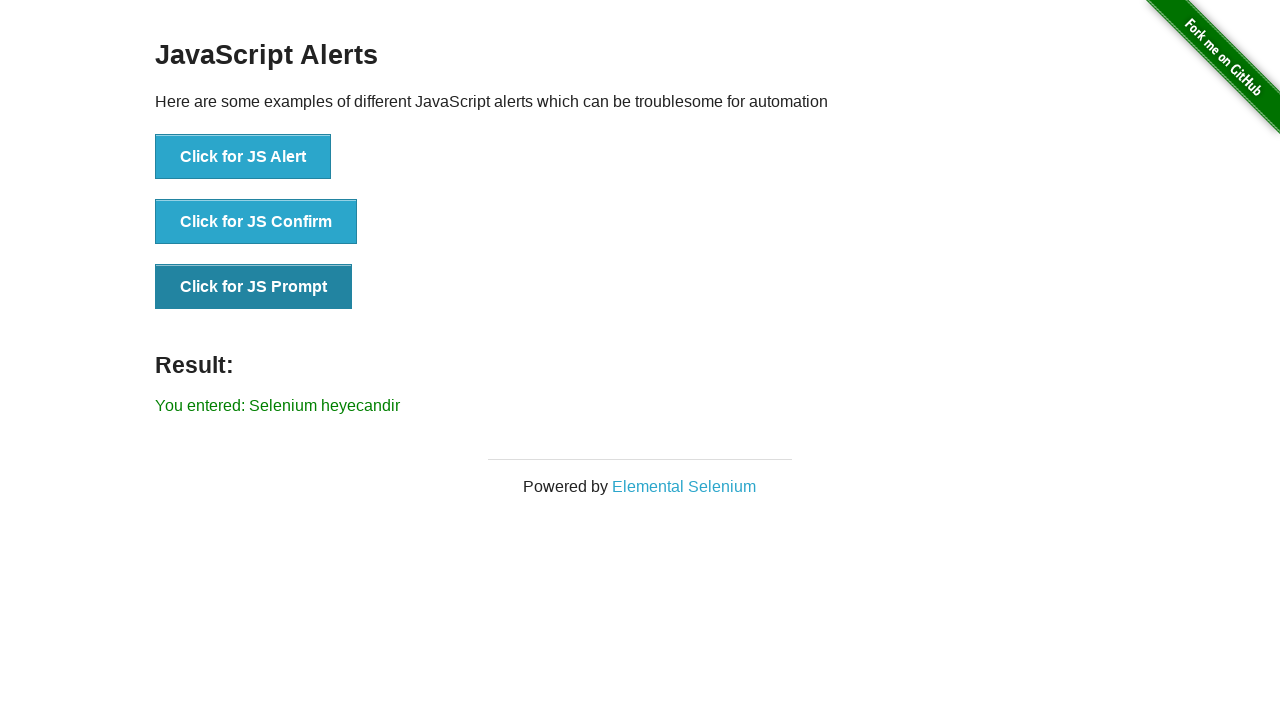

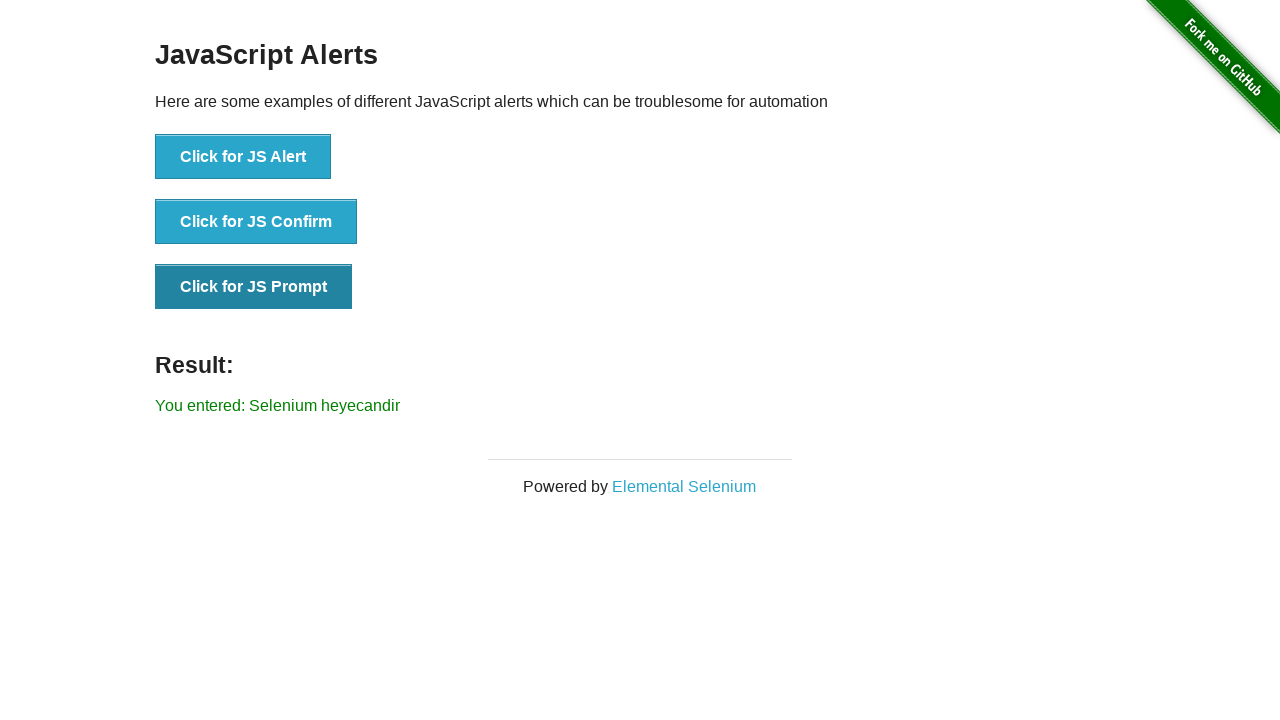